Tests clicking on "the GitHub API" link in the page header and verifies redirection to GitHub API documentation

Starting URL: https://simonsmith.github.io/github-user-search/#/search

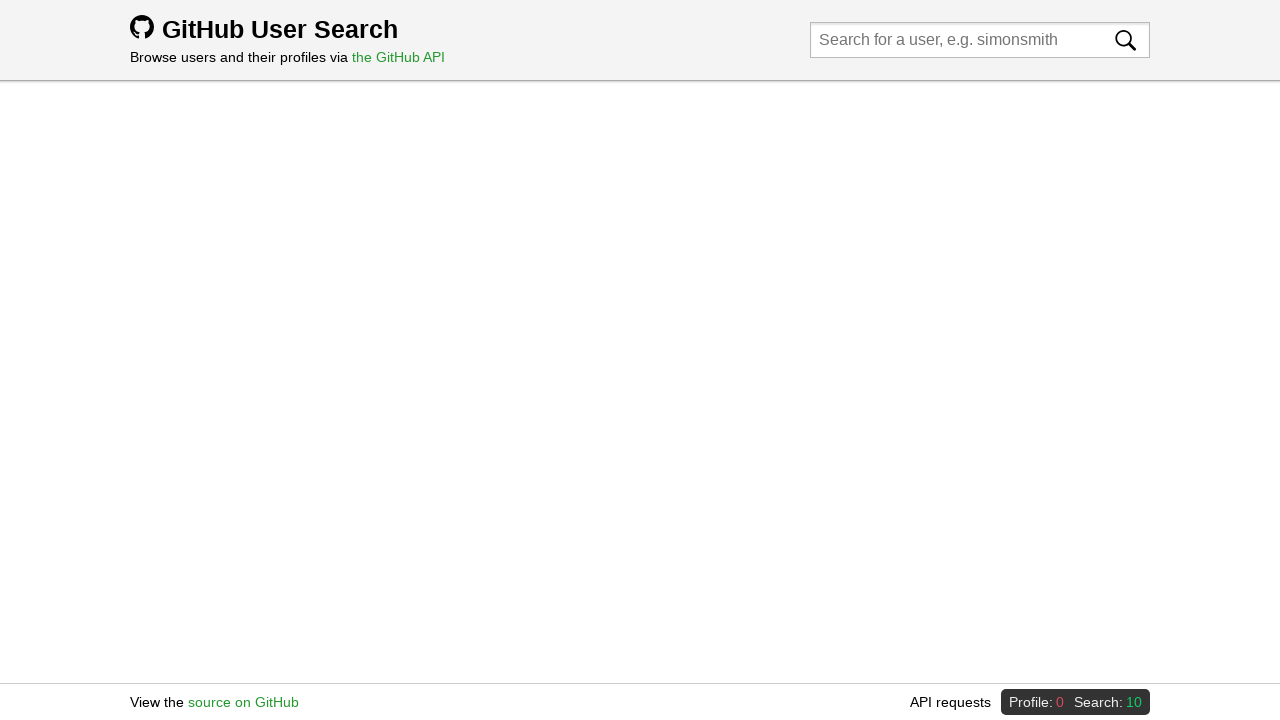

Clicked on 'the GitHub API' link in the page header at (398, 57) on text=the GitHub API
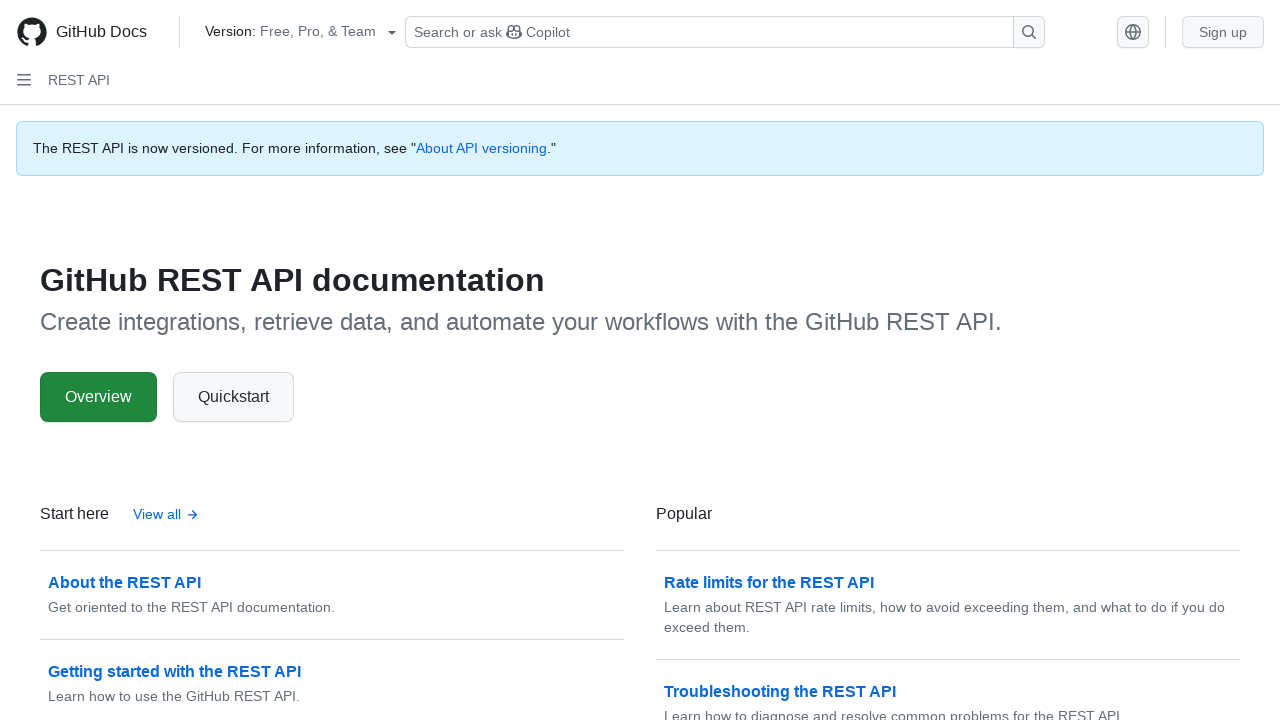

Successfully navigated to GitHub API documentation
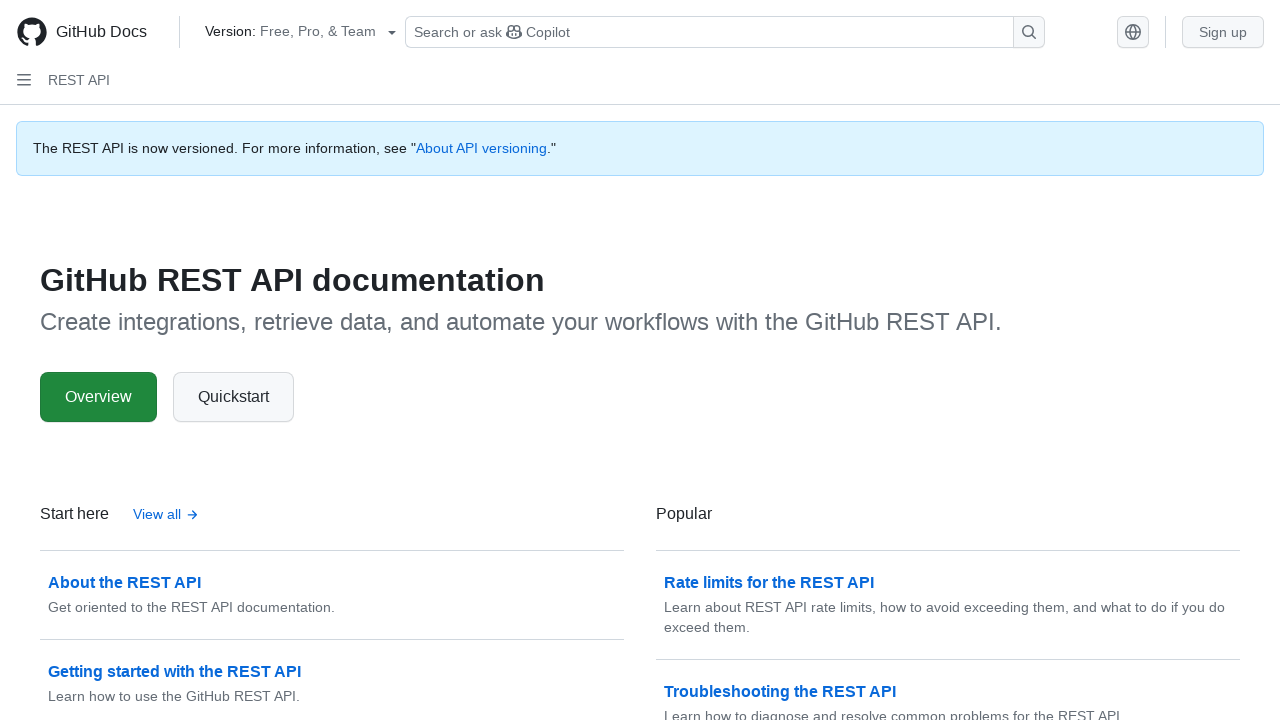

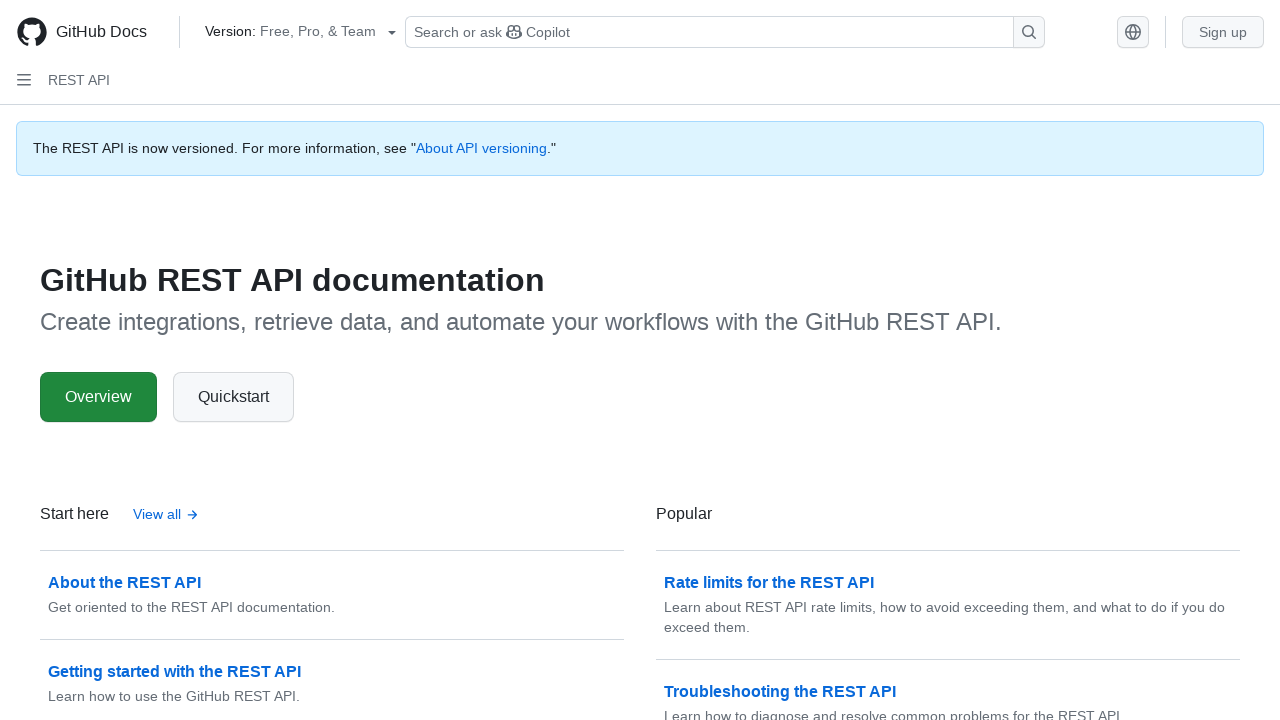